Tests sorting the Due column in ascending order using semantic class locators on the second table with helpful attributes

Starting URL: http://the-internet.herokuapp.com/tables

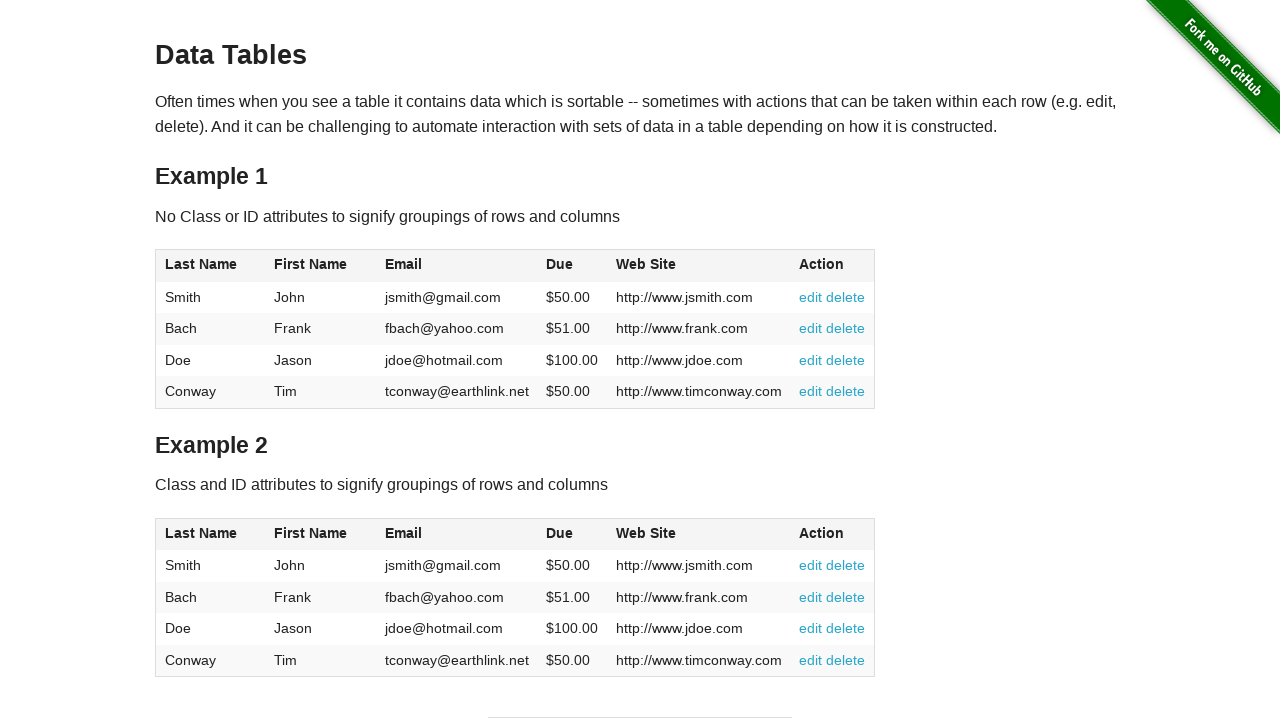

Clicked Due column header in second table to sort ascending at (560, 533) on #table2 thead .dues
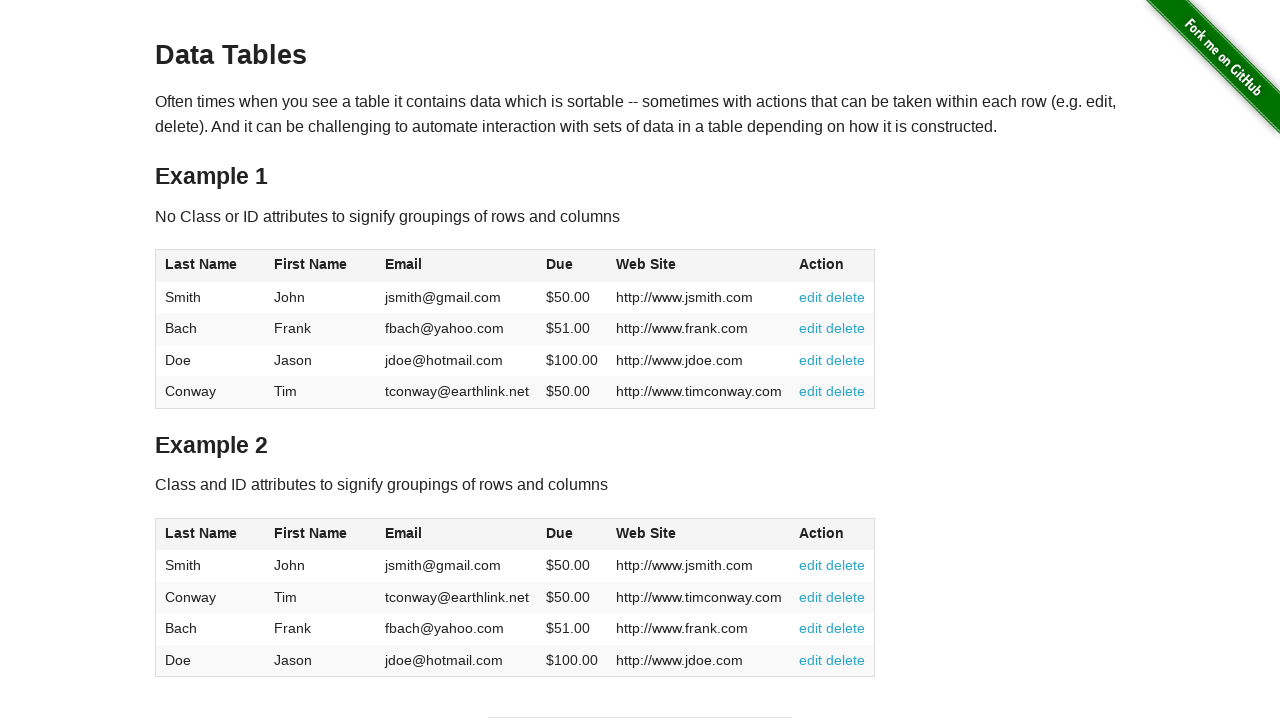

Confirmed Due column data is present after sorting
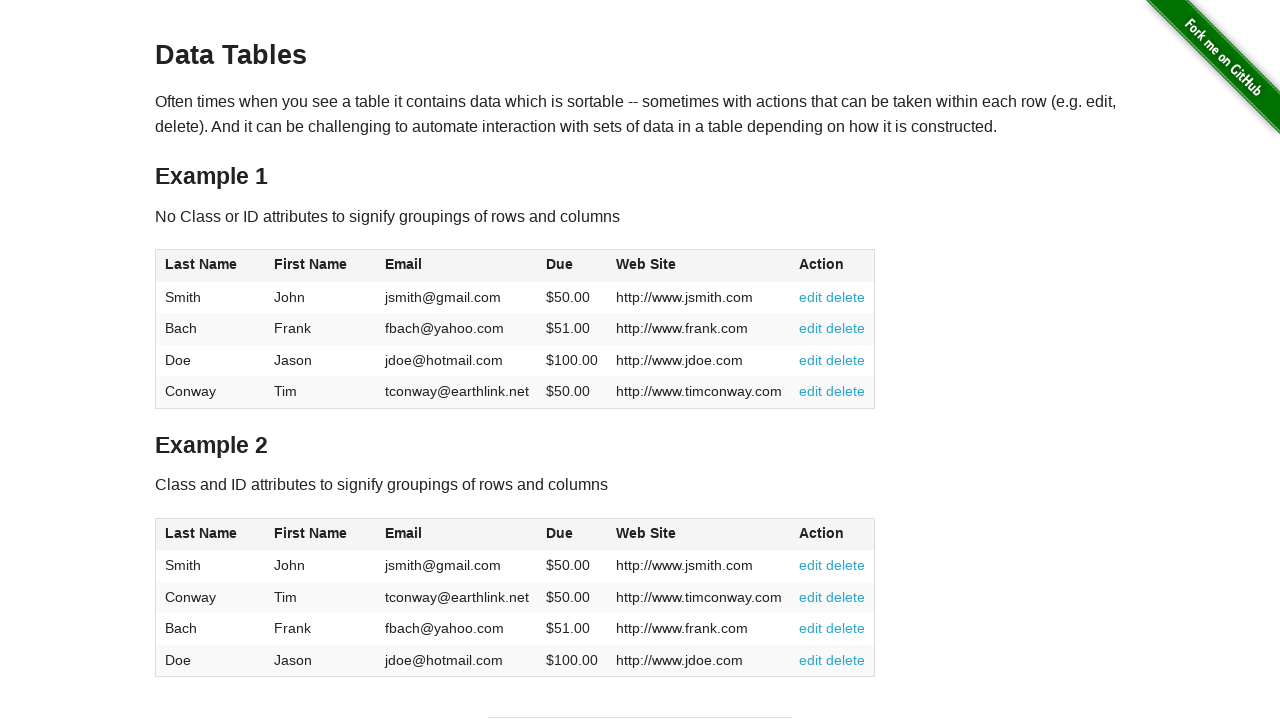

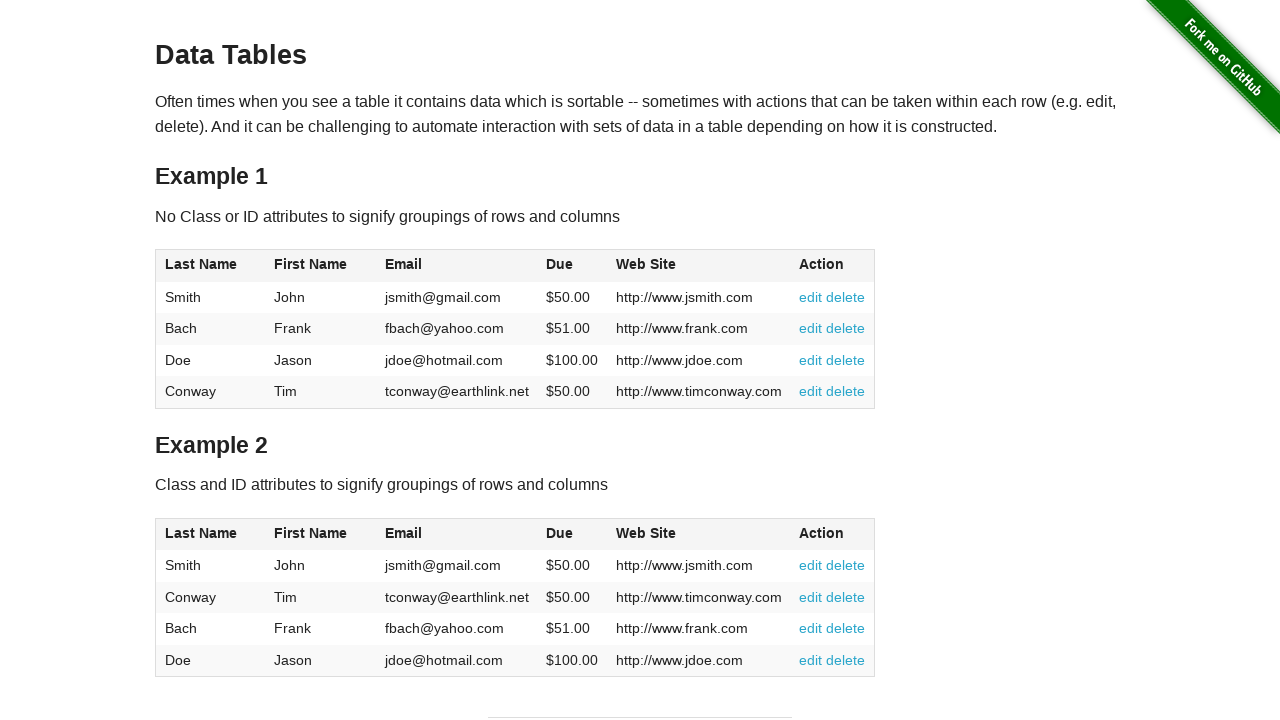